Tests that the navbar dropdown menu contains all expected component links by clicking the dropdown and verifying the list items

Starting URL: https://formy-project.herokuapp.com/

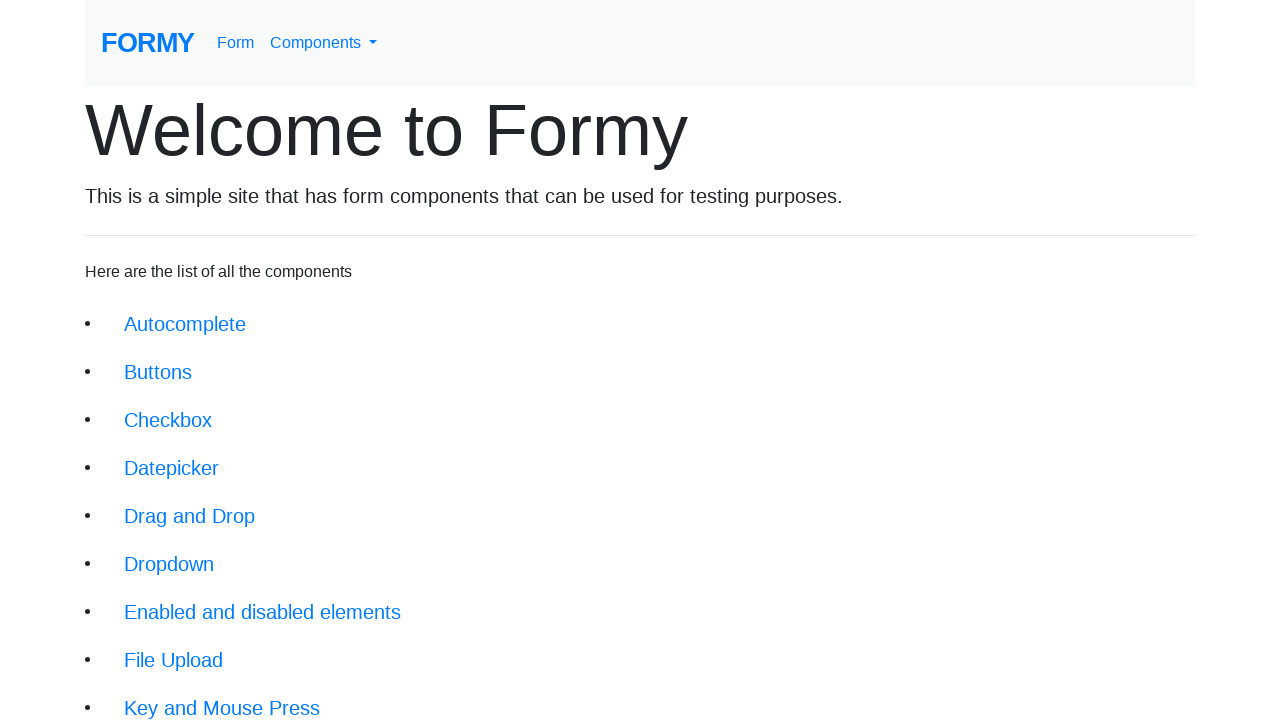

Clicked navbar dropdown menu button at (324, 43) on a#navbarDropdownMenuLink
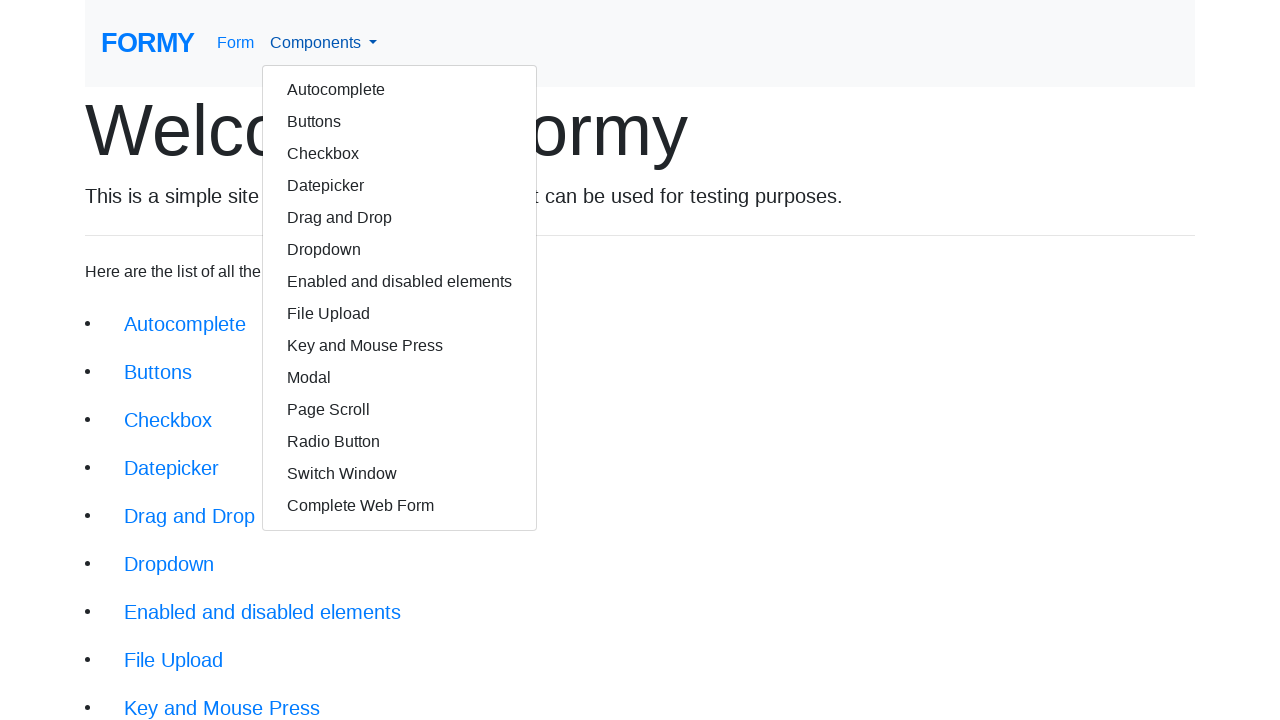

Waited for dropdown items to be visible
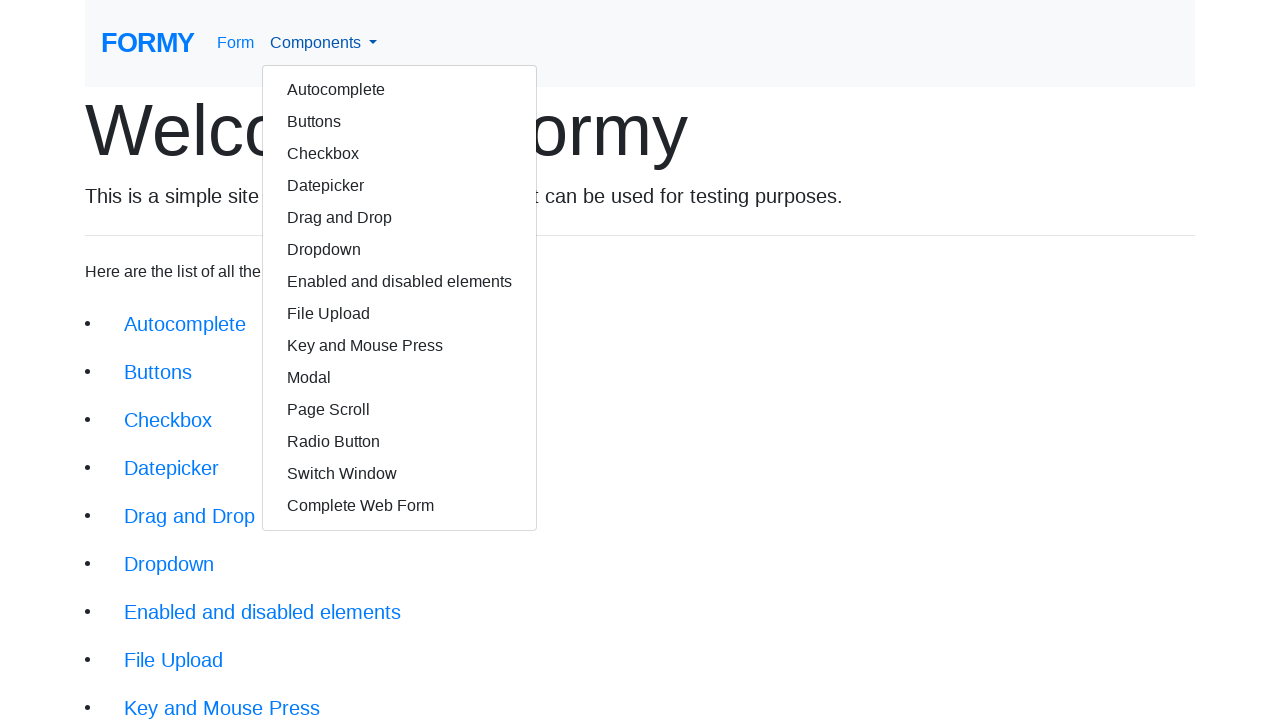

Retrieved all dropdown item text contents
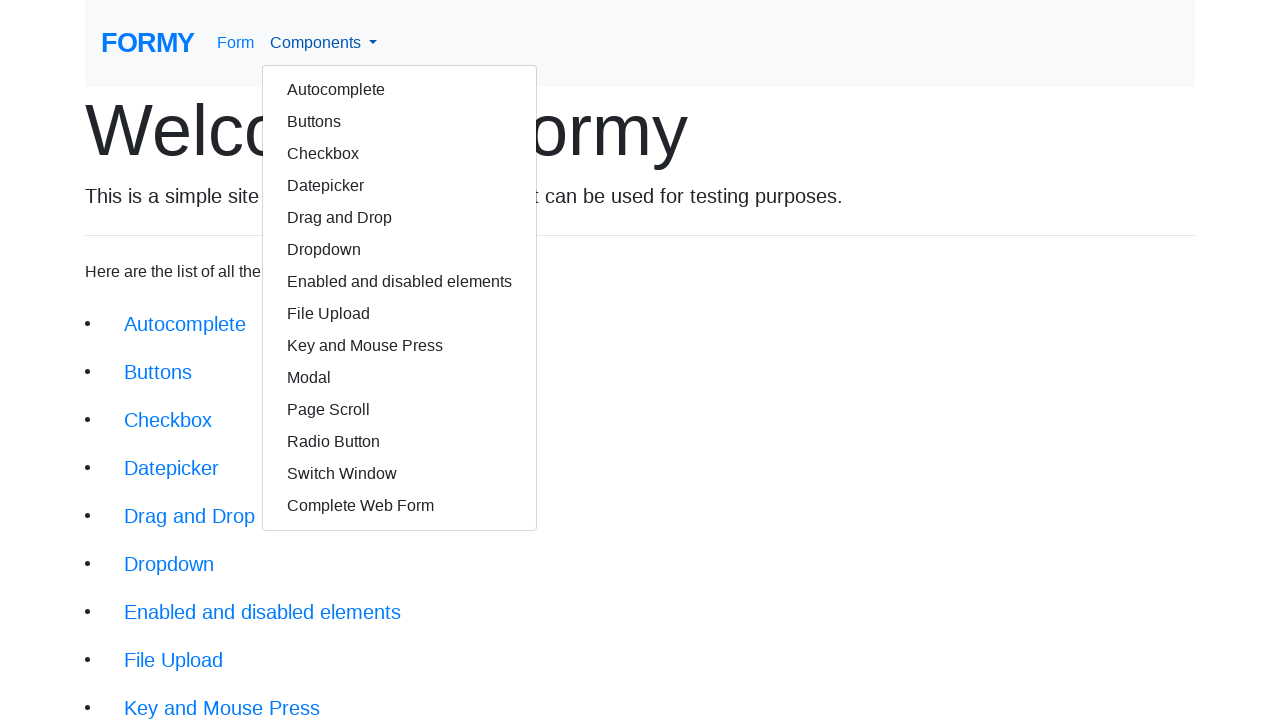

Verified dropdown items match expected component list
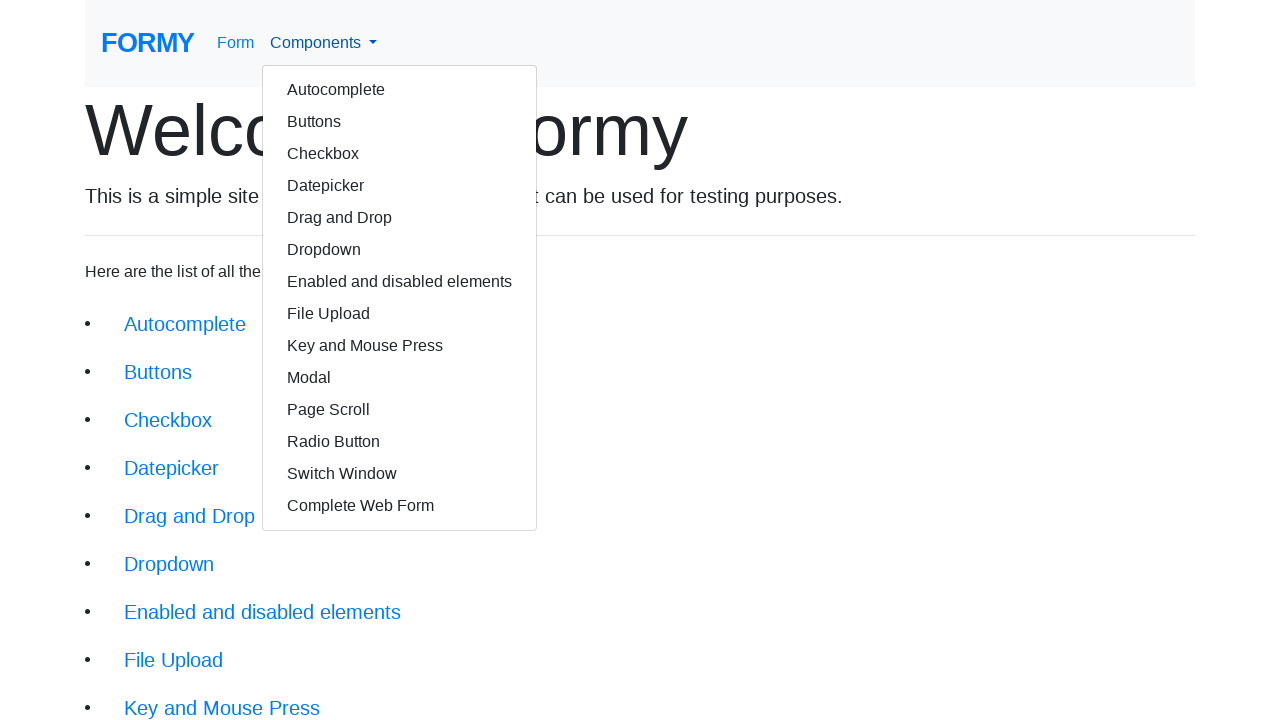

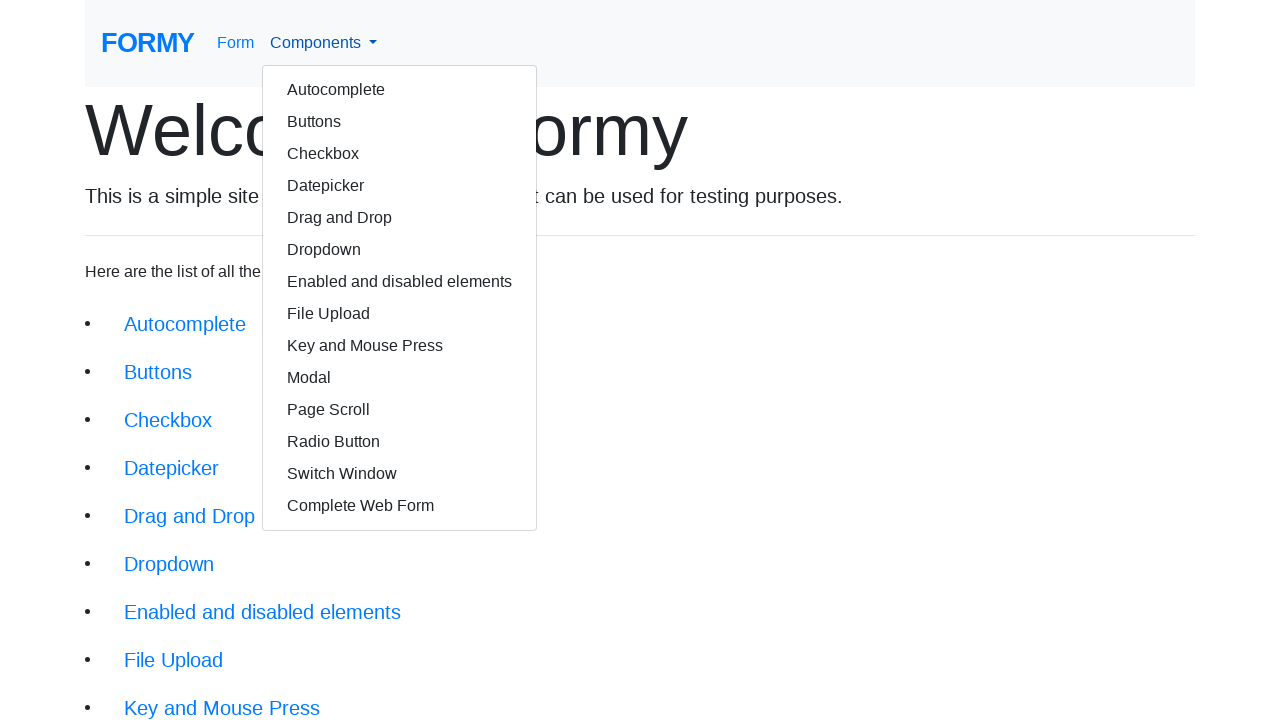